Tests filtering to display all todo items after viewing filtered lists

Starting URL: https://demo.playwright.dev/todomvc

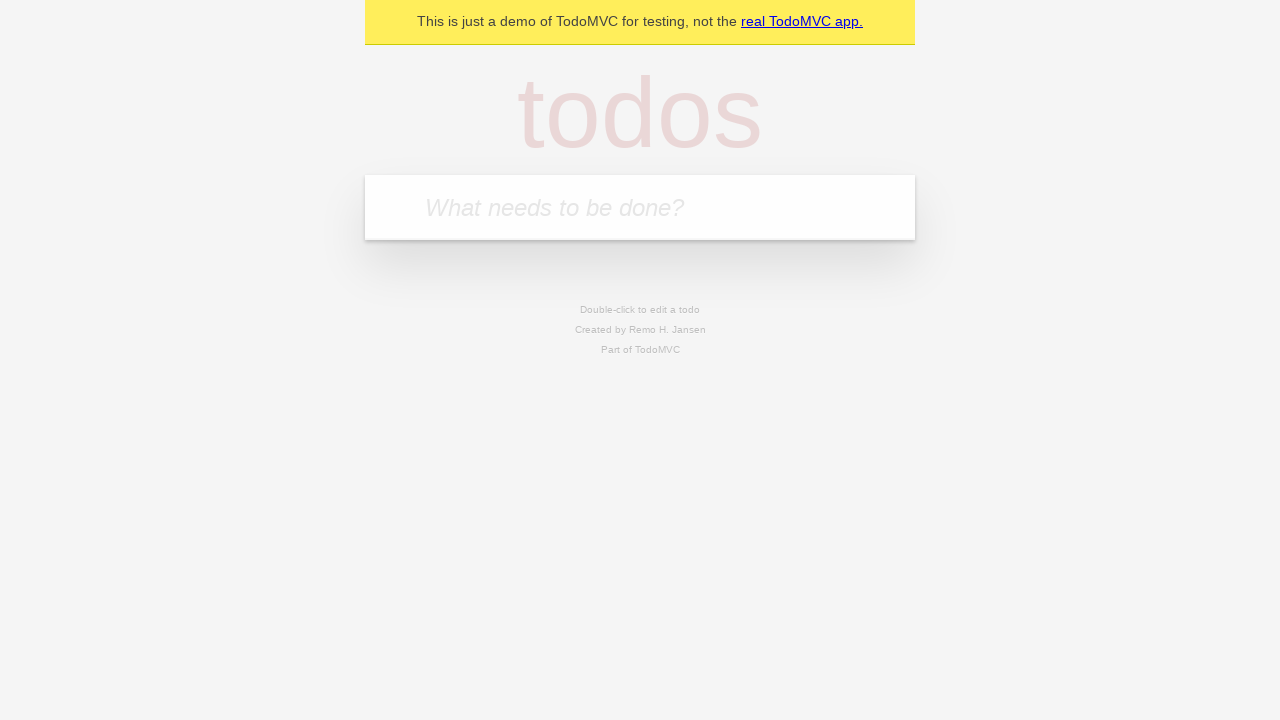

Filled todo input with 'buy some cheese' on internal:attr=[placeholder="What needs to be done?"i]
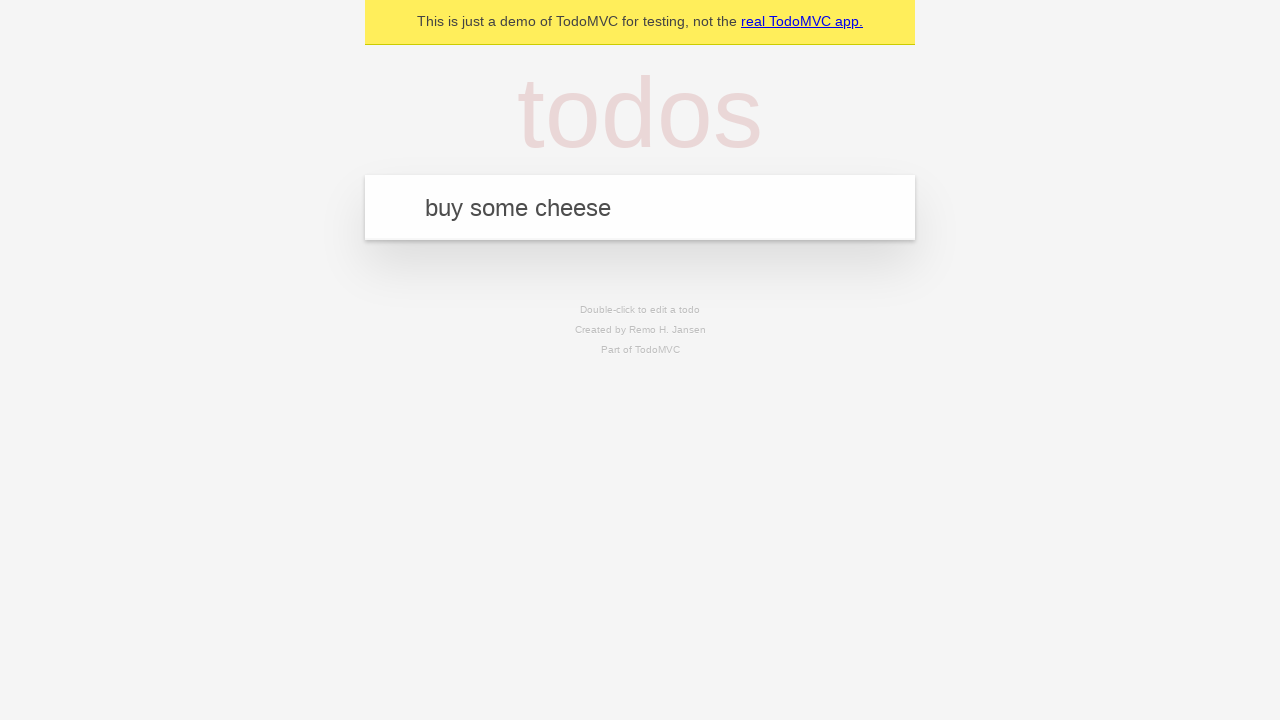

Pressed Enter to add first todo item on internal:attr=[placeholder="What needs to be done?"i]
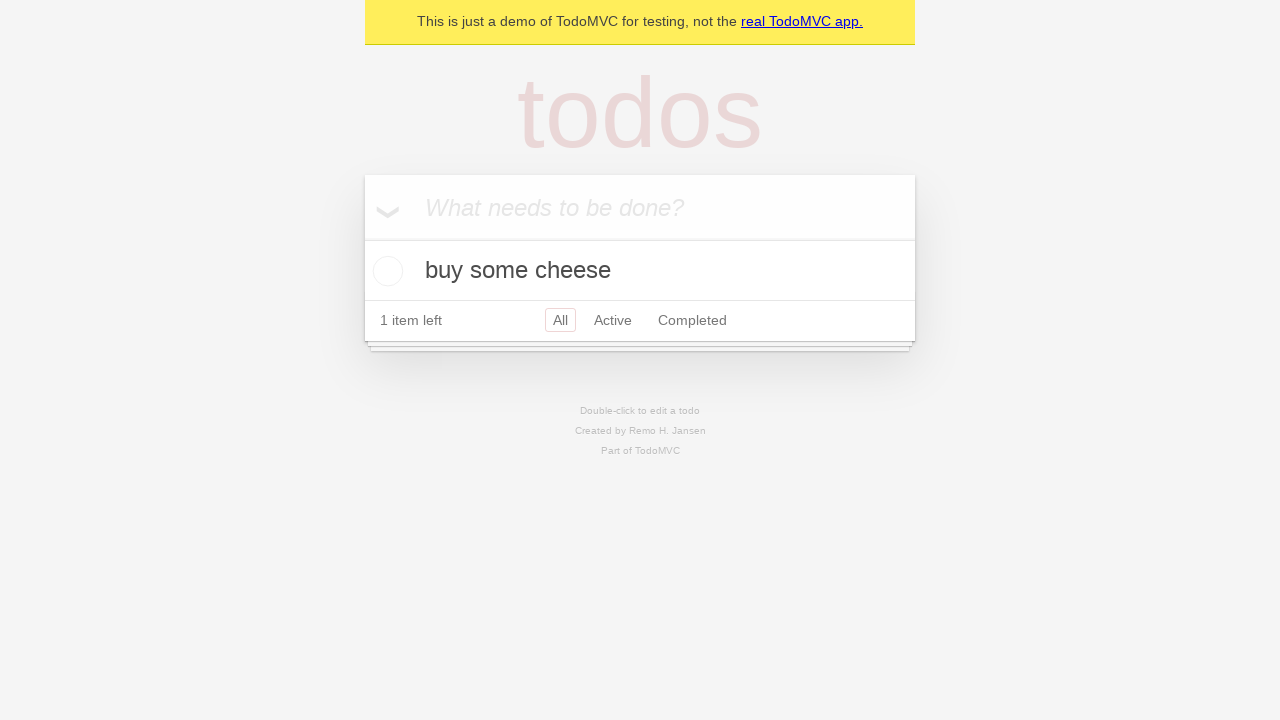

Filled todo input with 'feed the cat' on internal:attr=[placeholder="What needs to be done?"i]
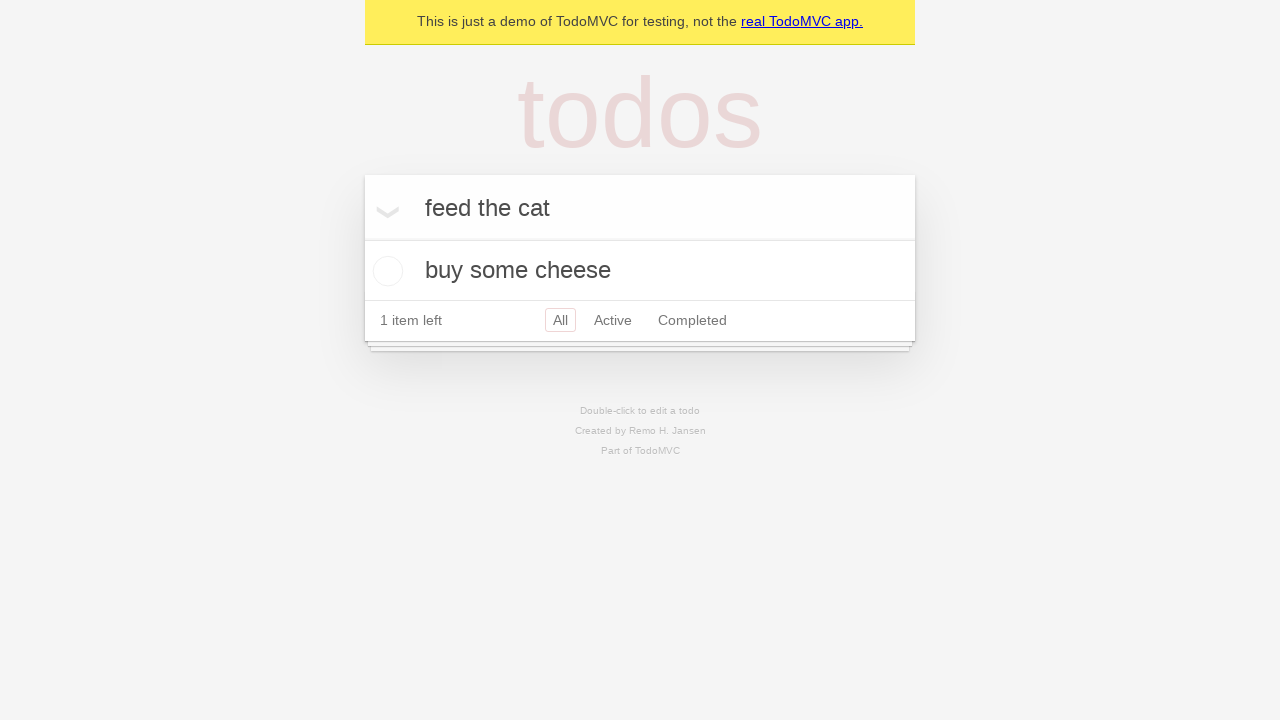

Pressed Enter to add second todo item on internal:attr=[placeholder="What needs to be done?"i]
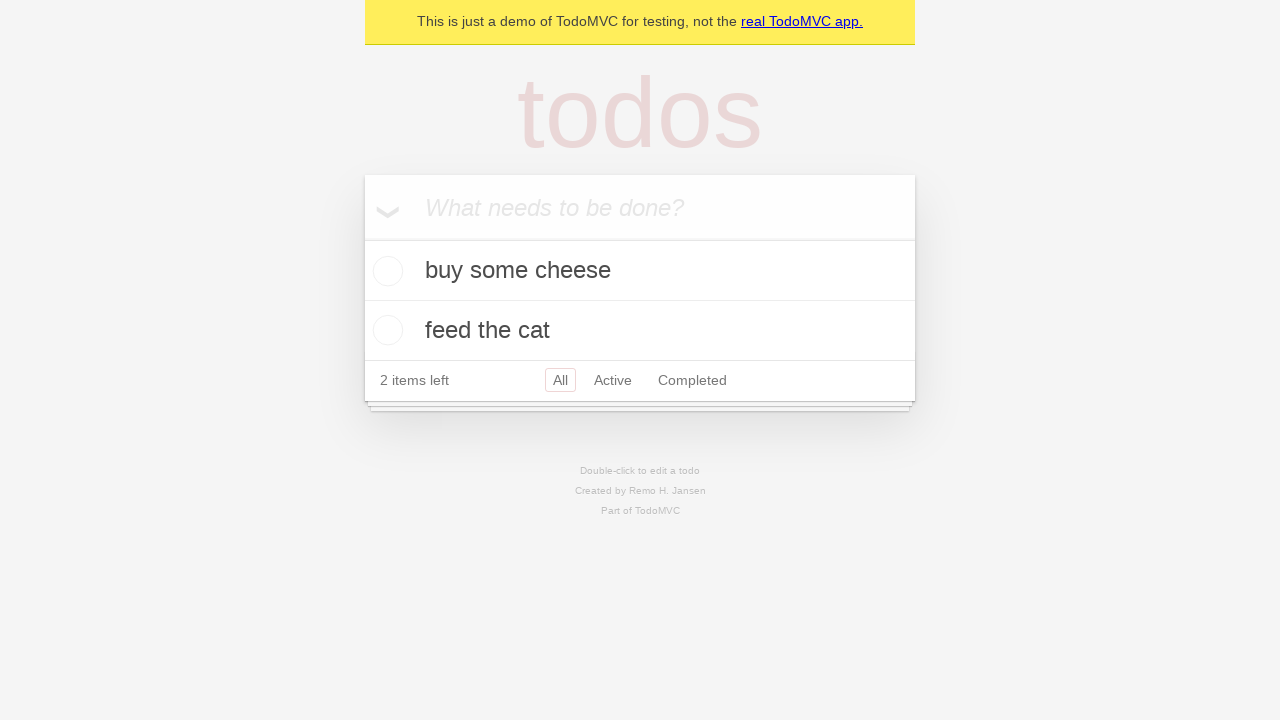

Filled todo input with 'book a doctors appointment' on internal:attr=[placeholder="What needs to be done?"i]
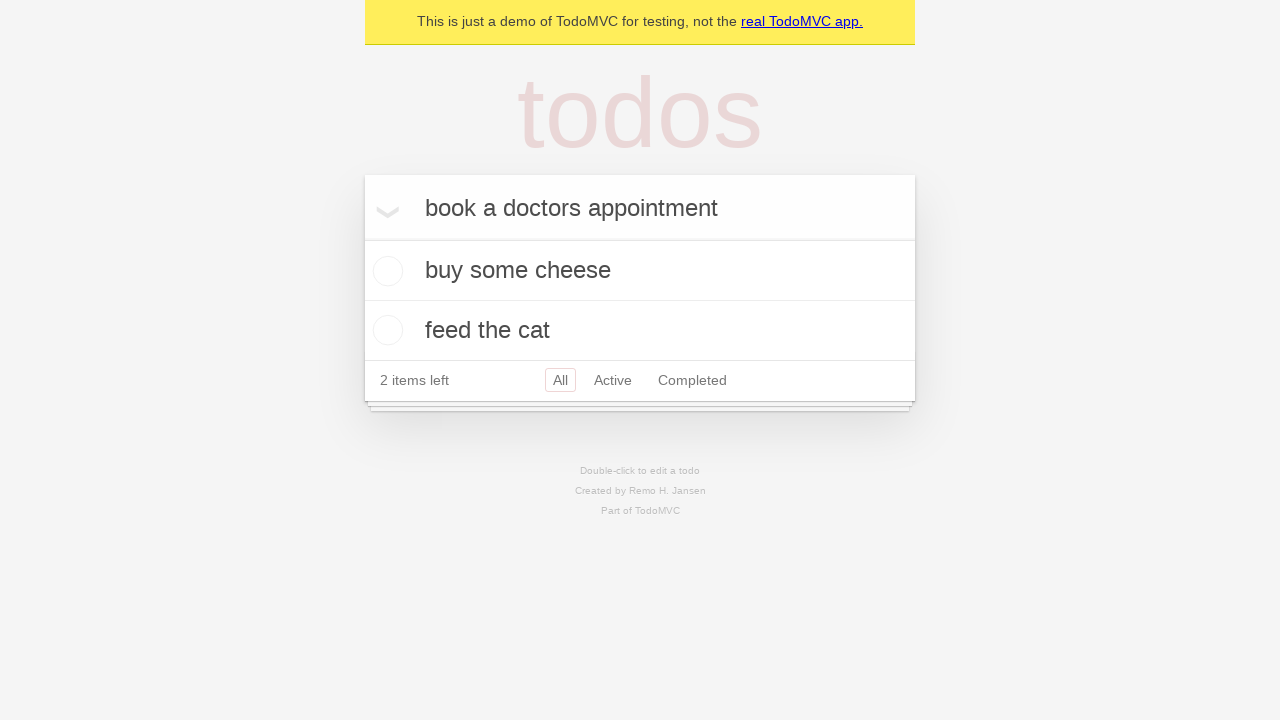

Pressed Enter to add third todo item on internal:attr=[placeholder="What needs to be done?"i]
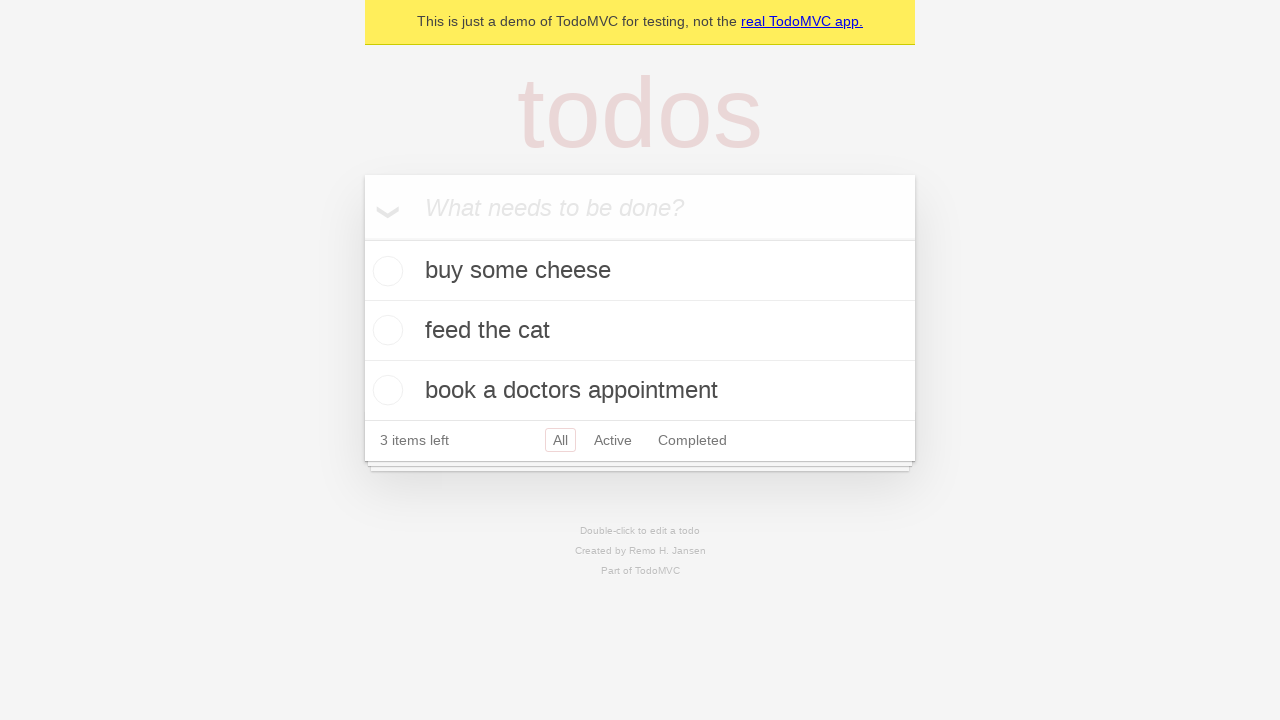

Checked the second todo item at (385, 330) on internal:testid=[data-testid="todo-item"s] >> nth=1 >> internal:role=checkbox
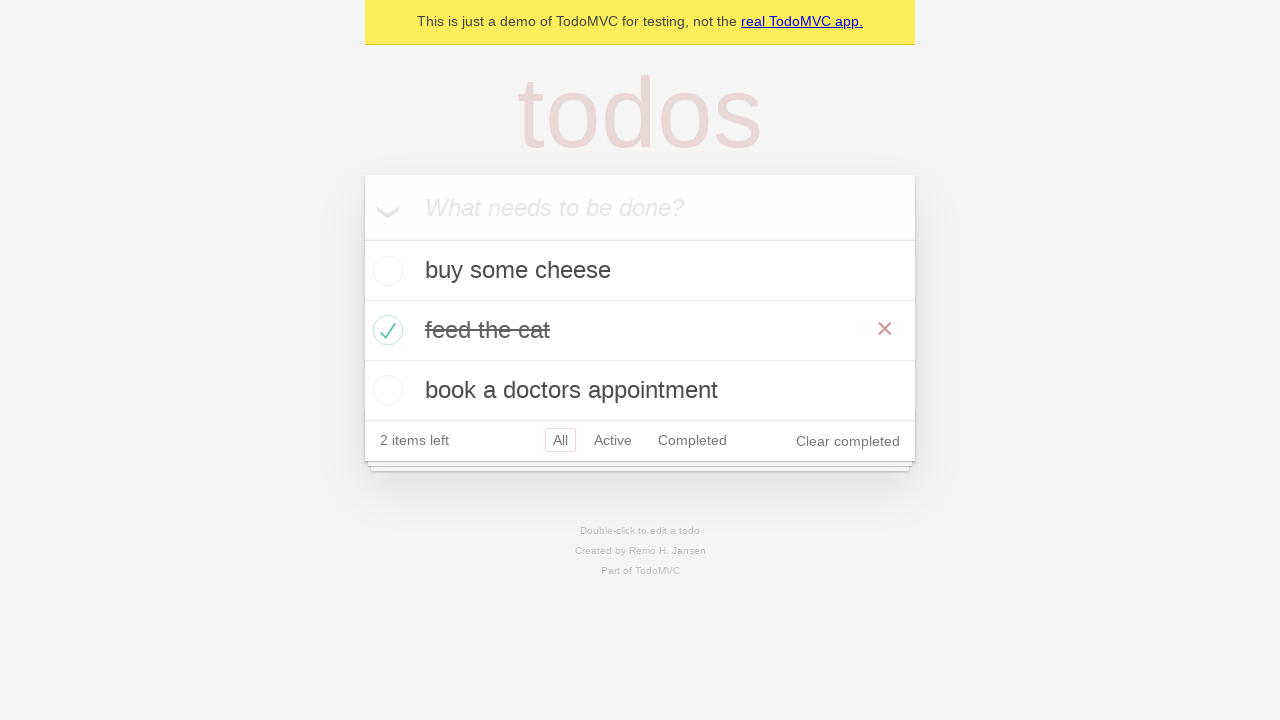

Clicked Active filter to show only active items at (613, 440) on internal:role=link[name="Active"i]
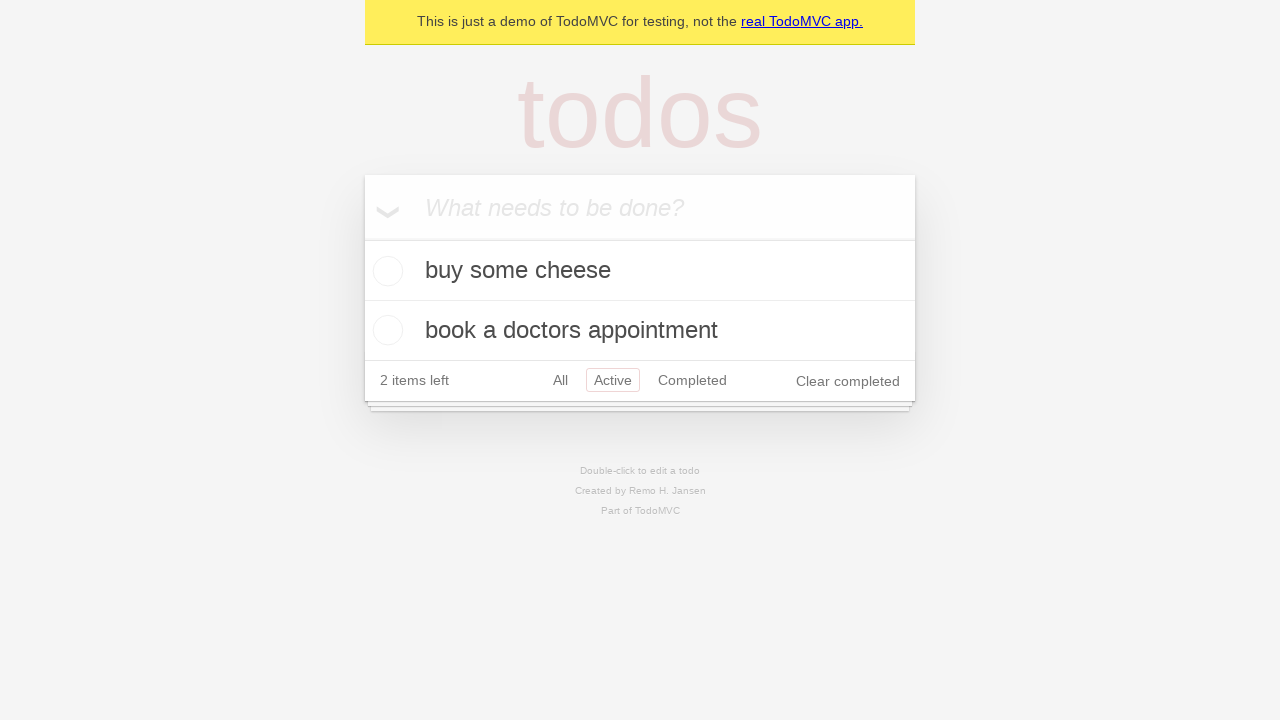

Clicked Completed filter to show only completed items at (692, 380) on internal:role=link[name="Completed"i]
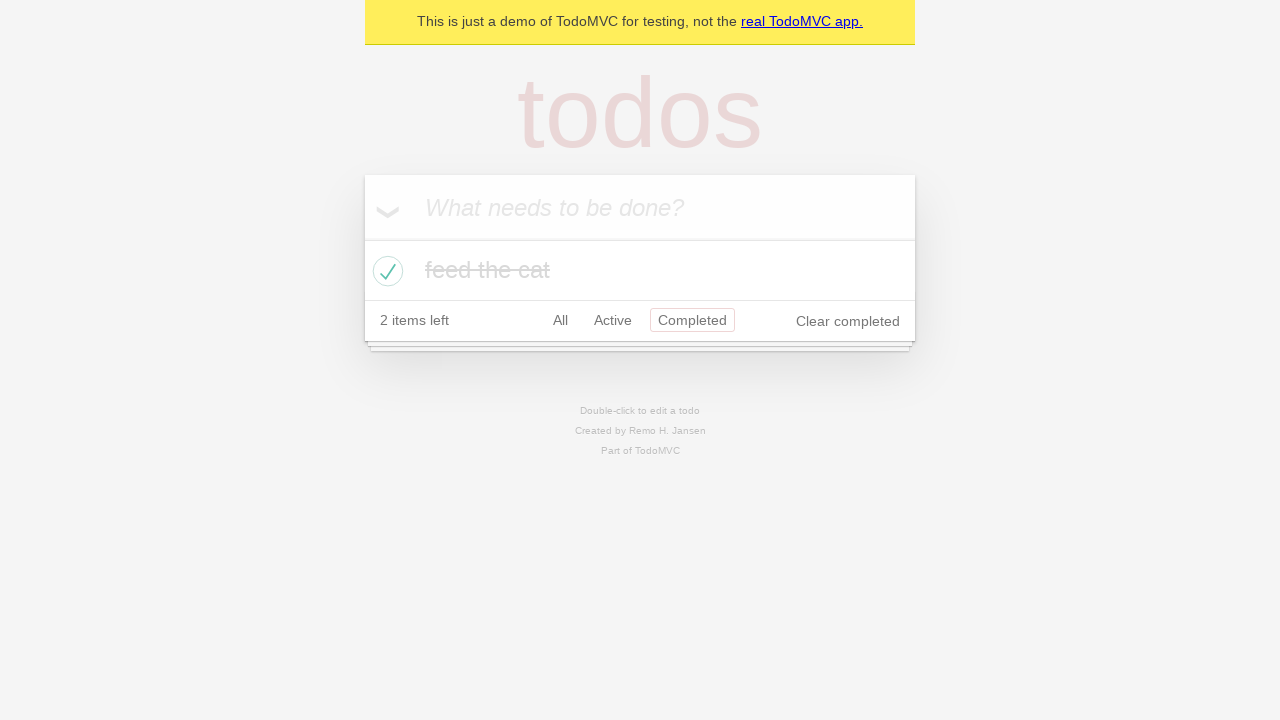

Clicked All filter to display all todo items at (560, 320) on internal:role=link[name="All"i]
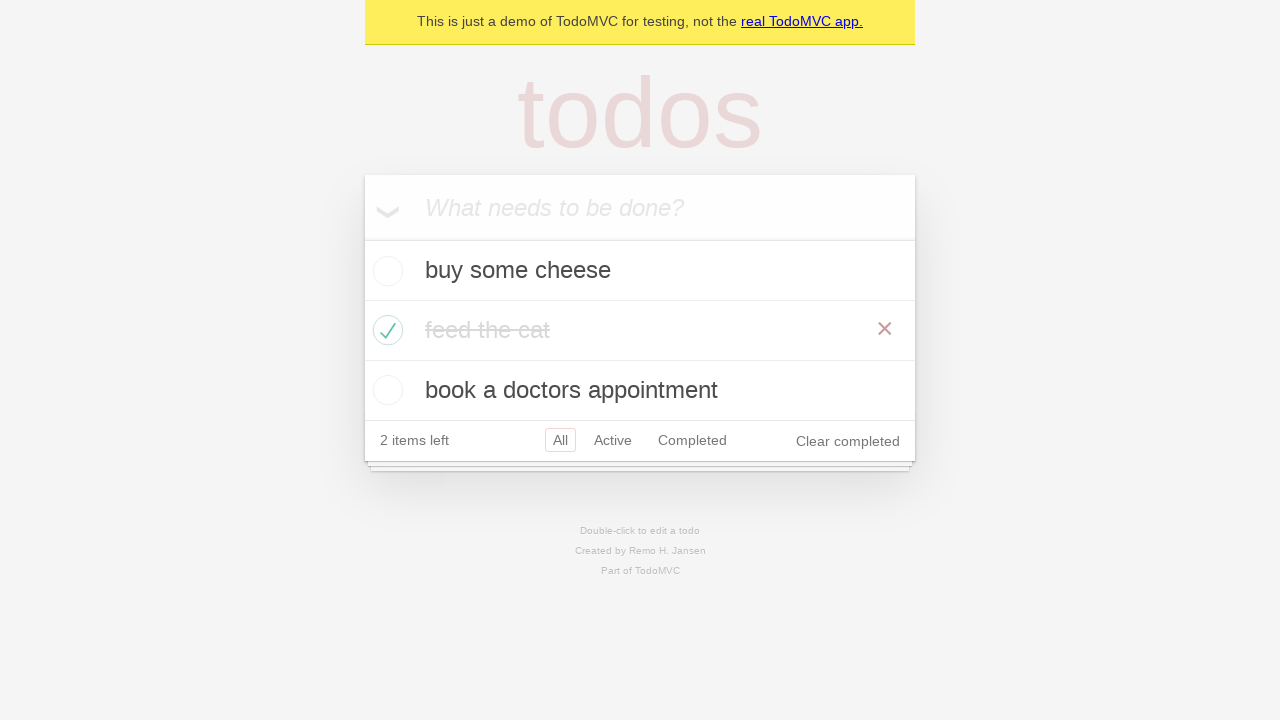

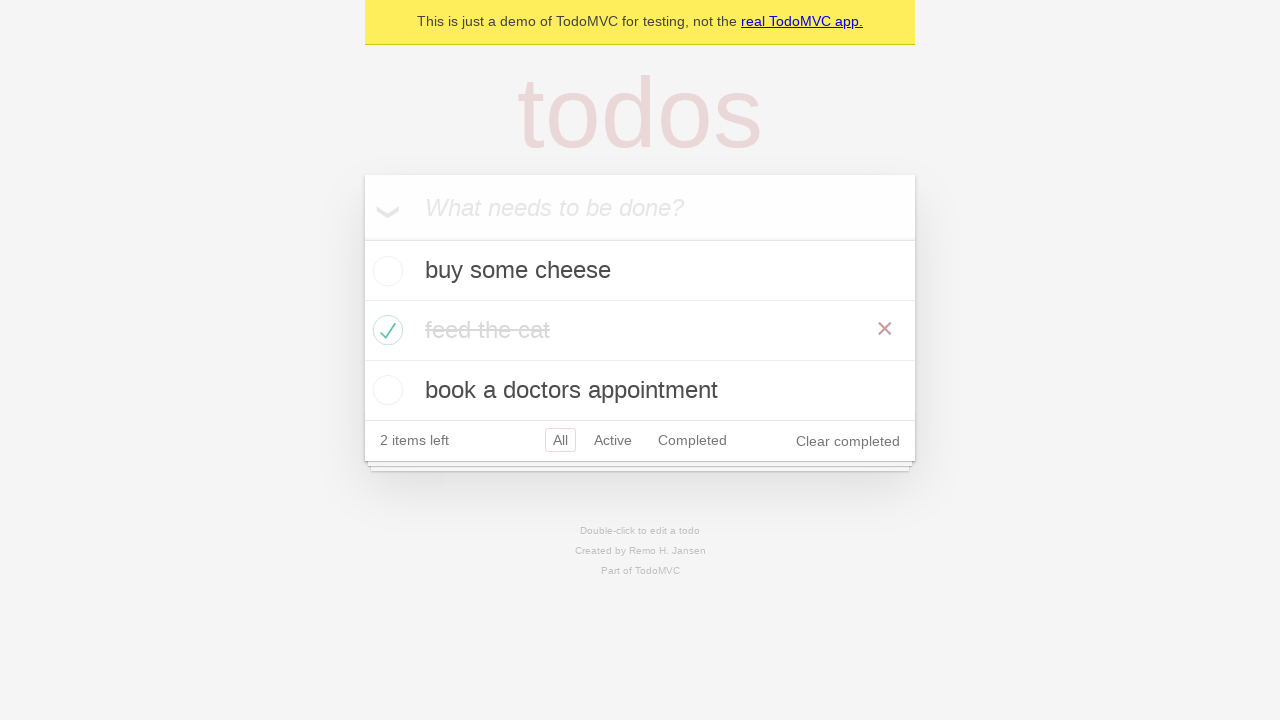